Tests contact form submission with numeric characters as name to verify form validation behavior.

Starting URL: https://www.demoblaze.com/

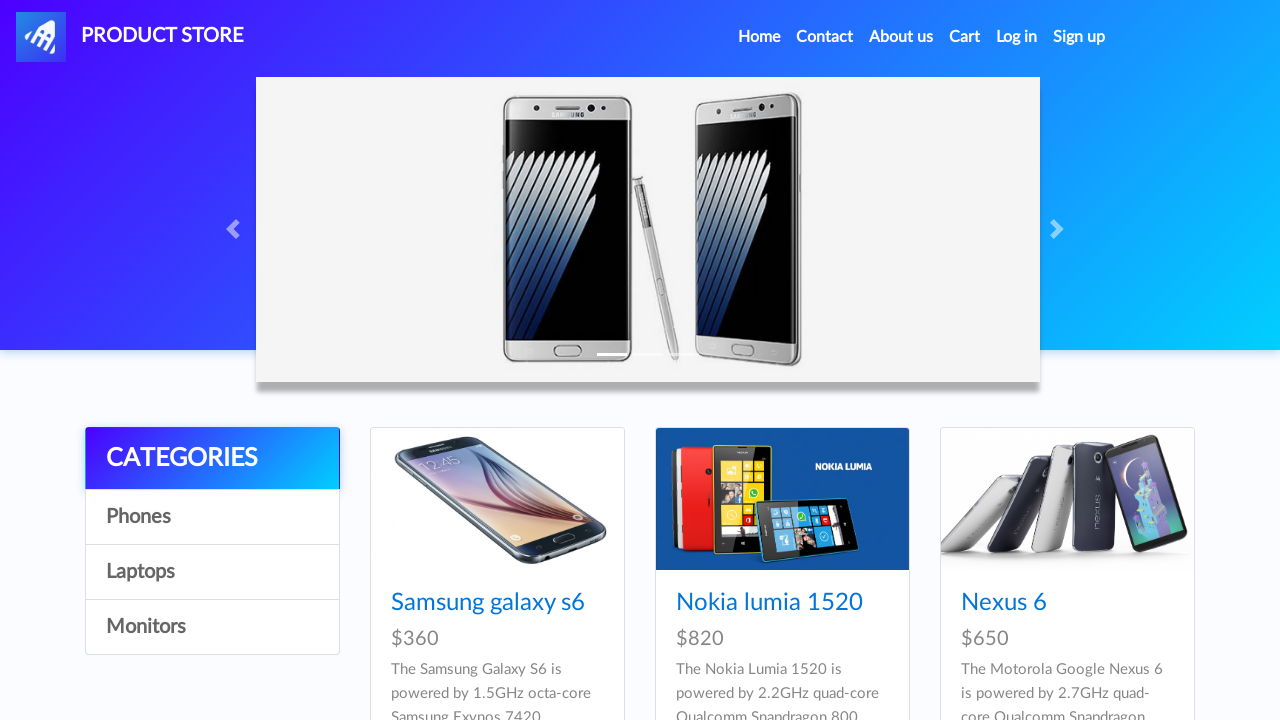

Clicked on Contact link at (825, 37) on xpath=//a[text()='Contact']
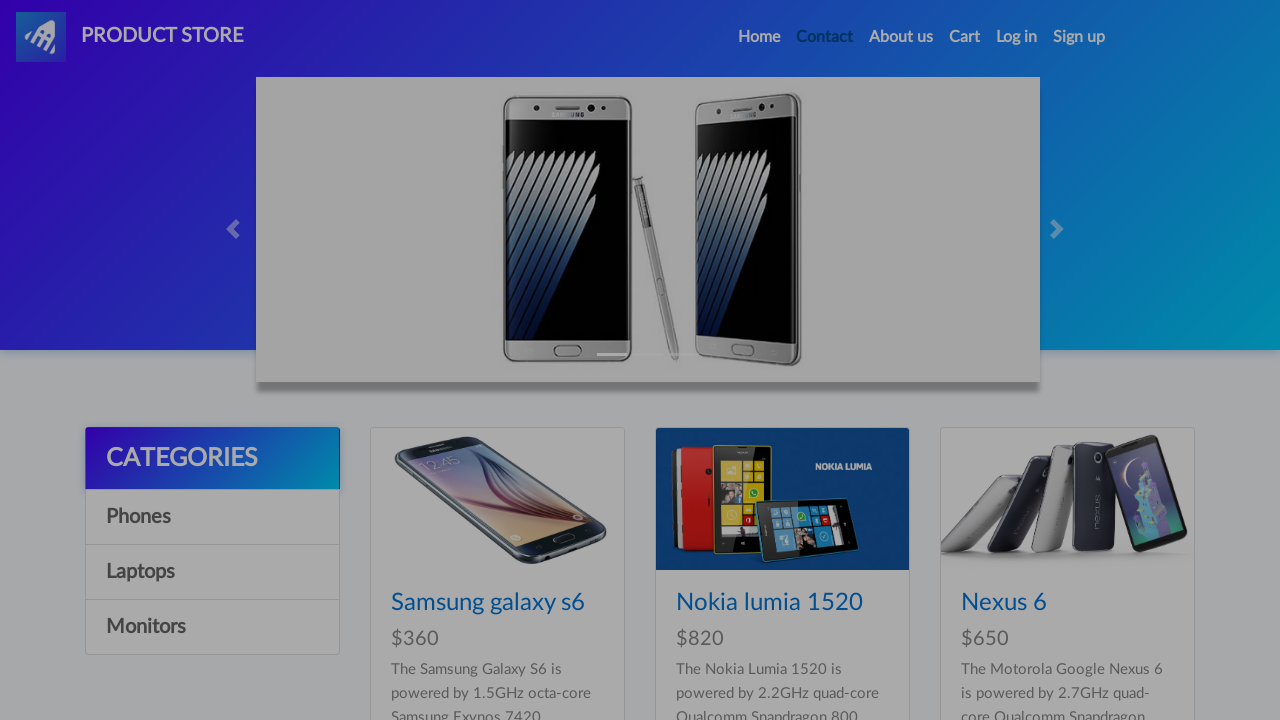

Waited 2000ms for Contact modal to load
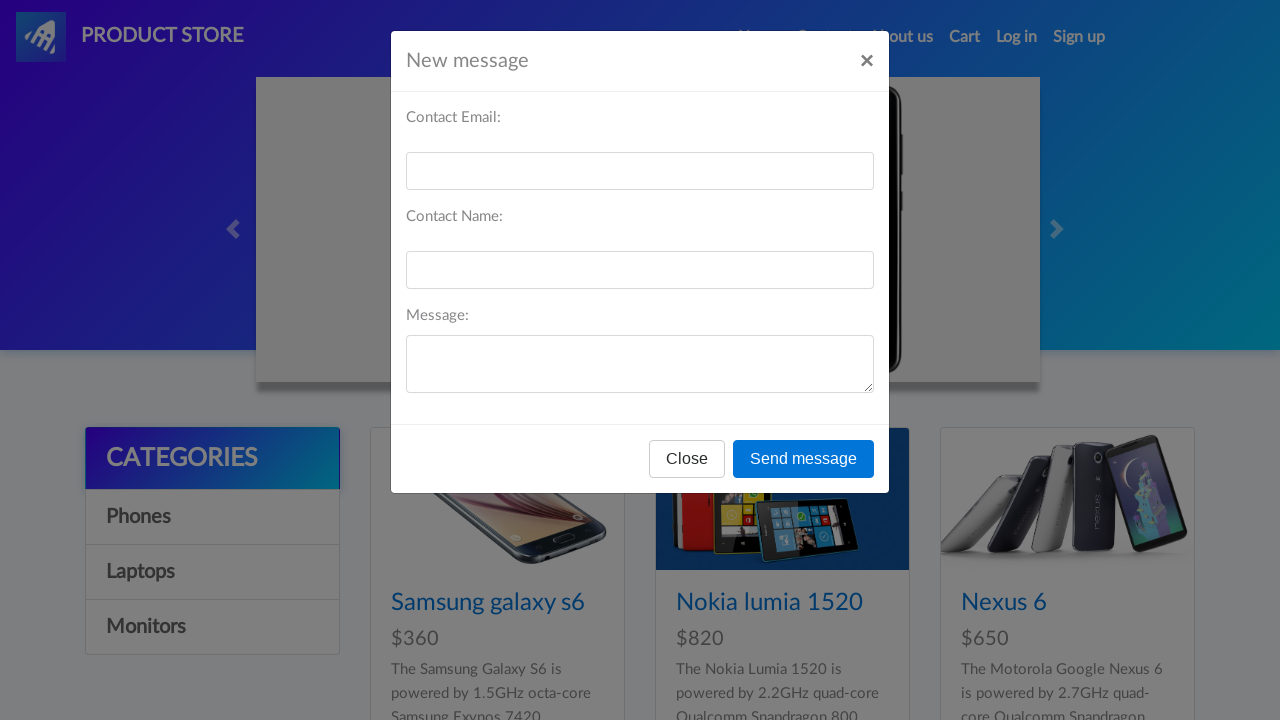

Filled email field with 'bashirrimawi@gmail.com' on #recipient-email
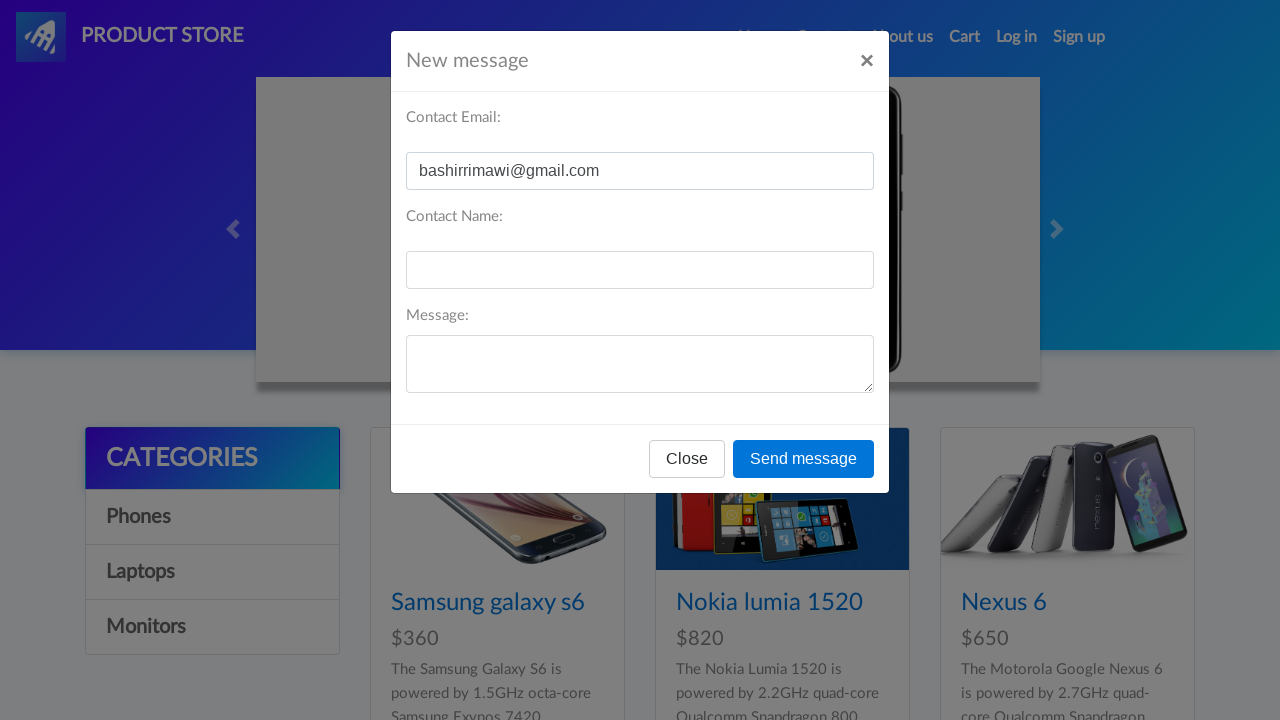

Filled name field with numeric characters '12345' (invalid input) on #recipient-name
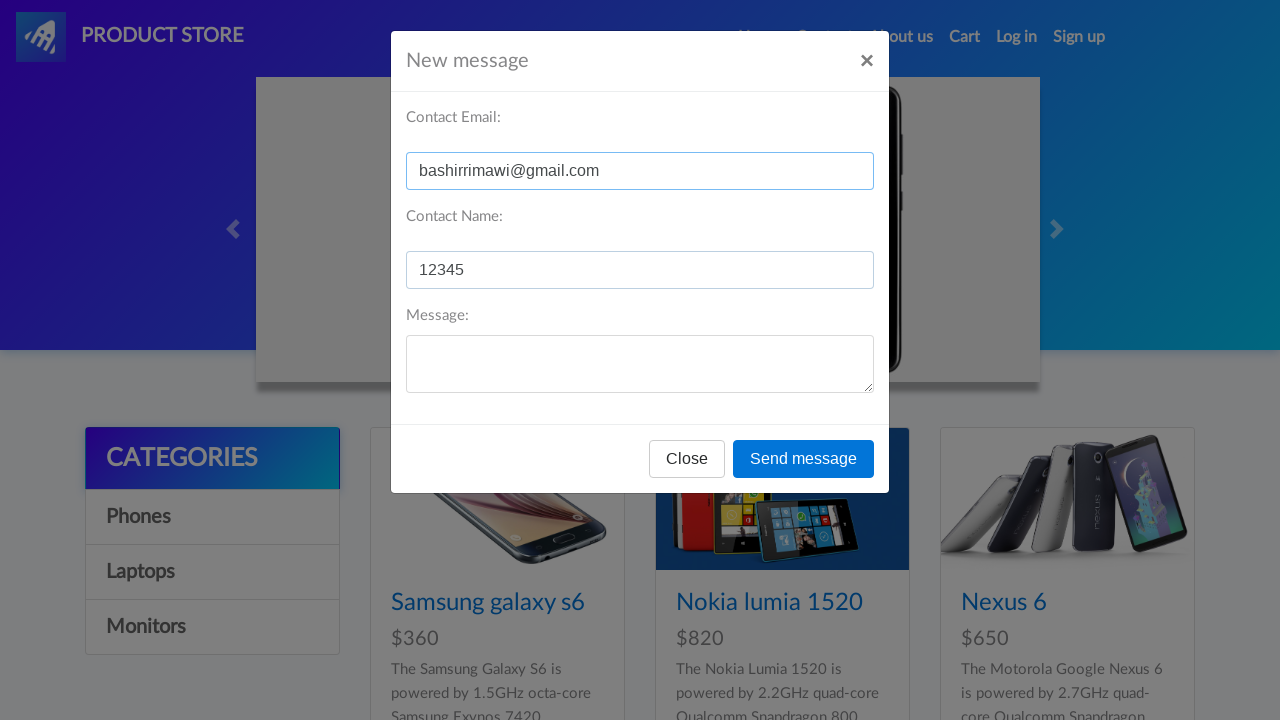

Filled message field with 'Trying to send with invalid name' on #message-text
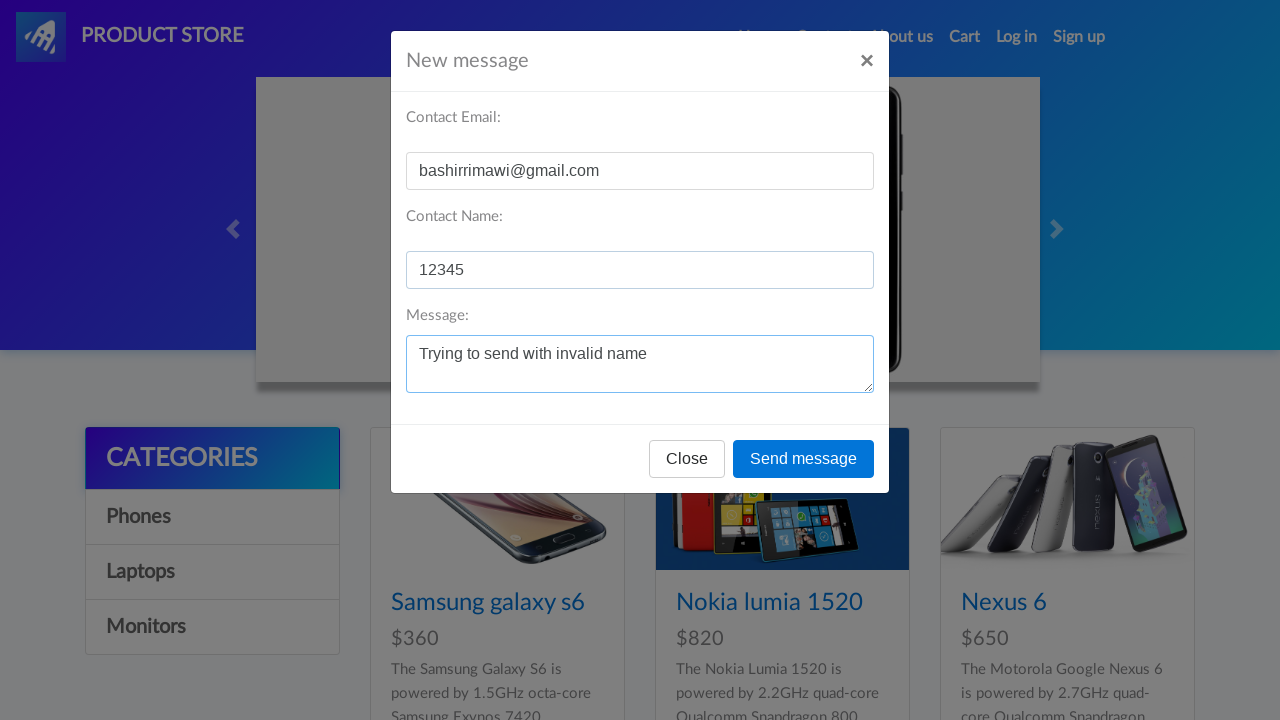

Clicked Send message button to submit form with invalid name at (804, 459) on xpath=//button[text()='Send message']
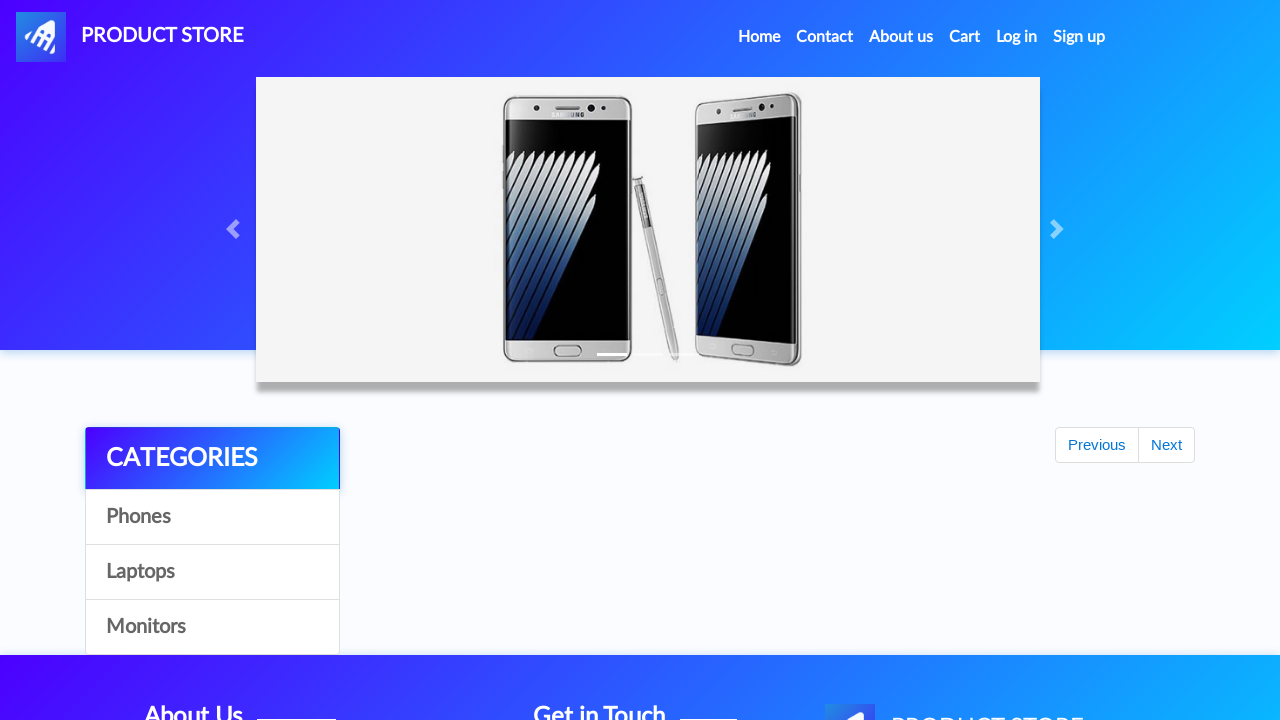

Waited 2000ms for alert dialog to appear
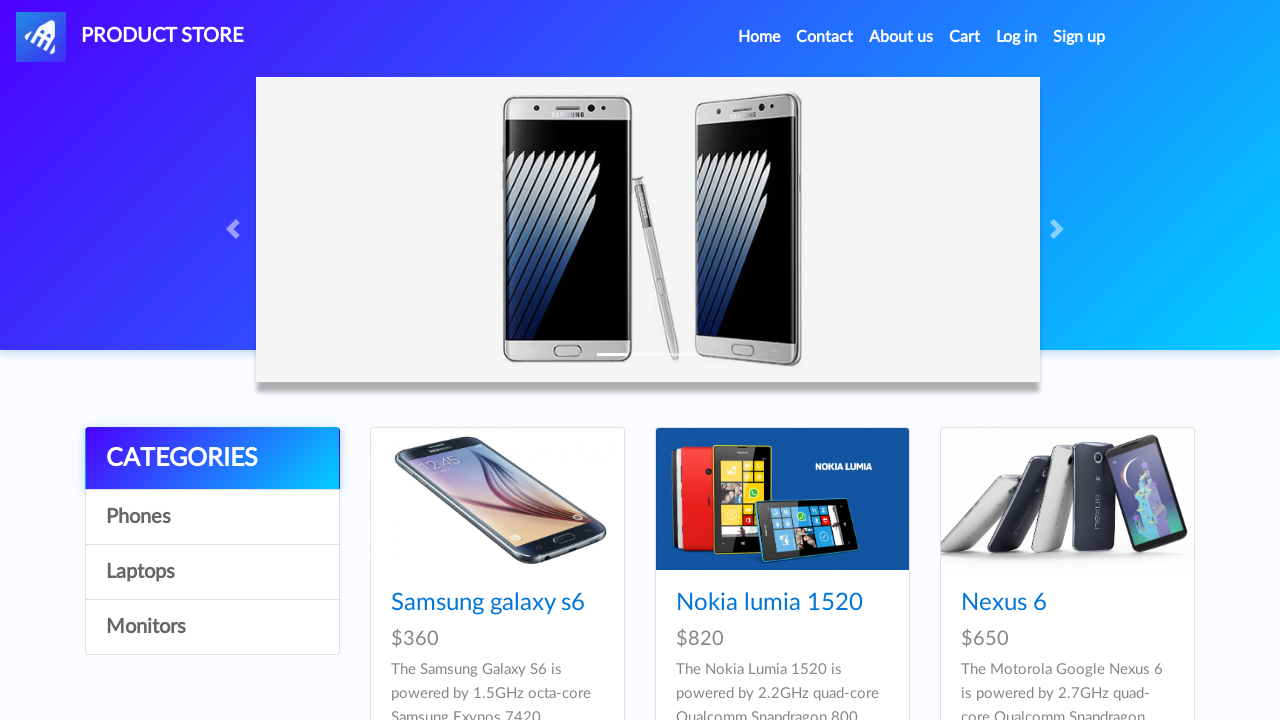

Set up dialog handler to accept alert when it appears
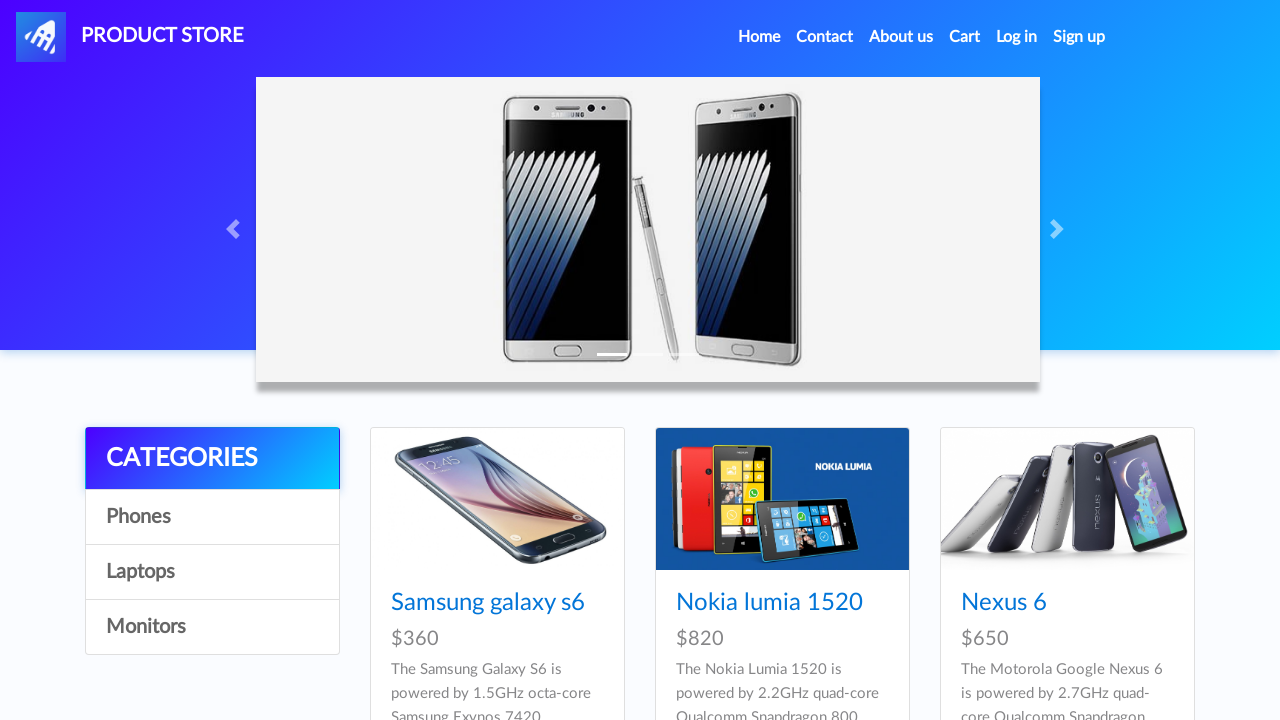

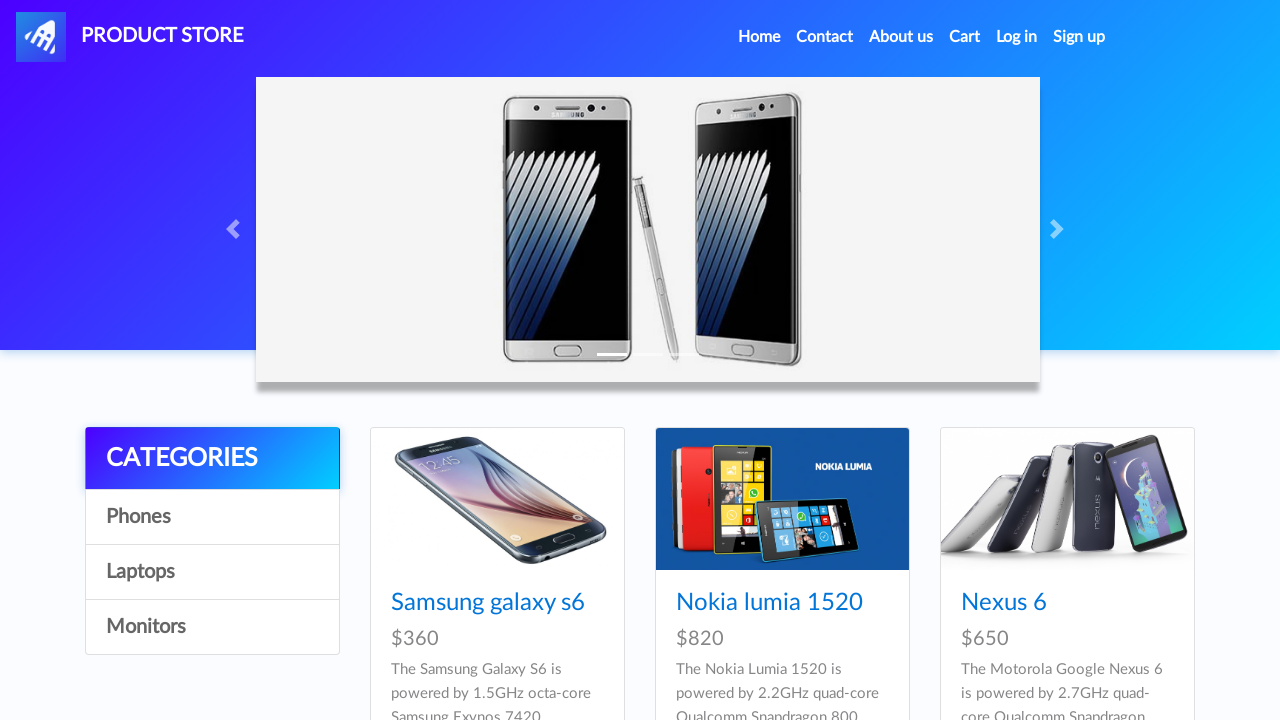